Tests JavaScript alert handling by clicking a button that triggers a simple alert, then accepting the alert dialog.

Starting URL: https://demo.automationtesting.in/Alerts.html

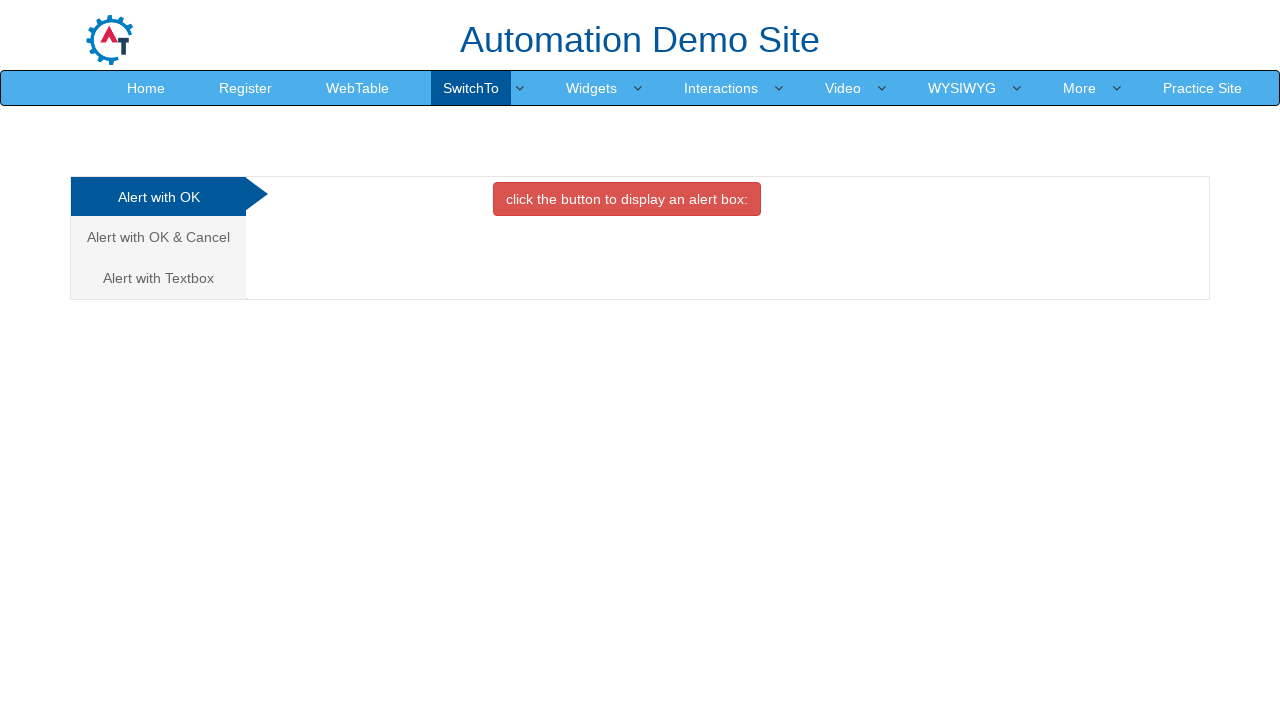

Clicked button to trigger simple alert dialog at (627, 199) on xpath=//button[@onclick='alertbox()']
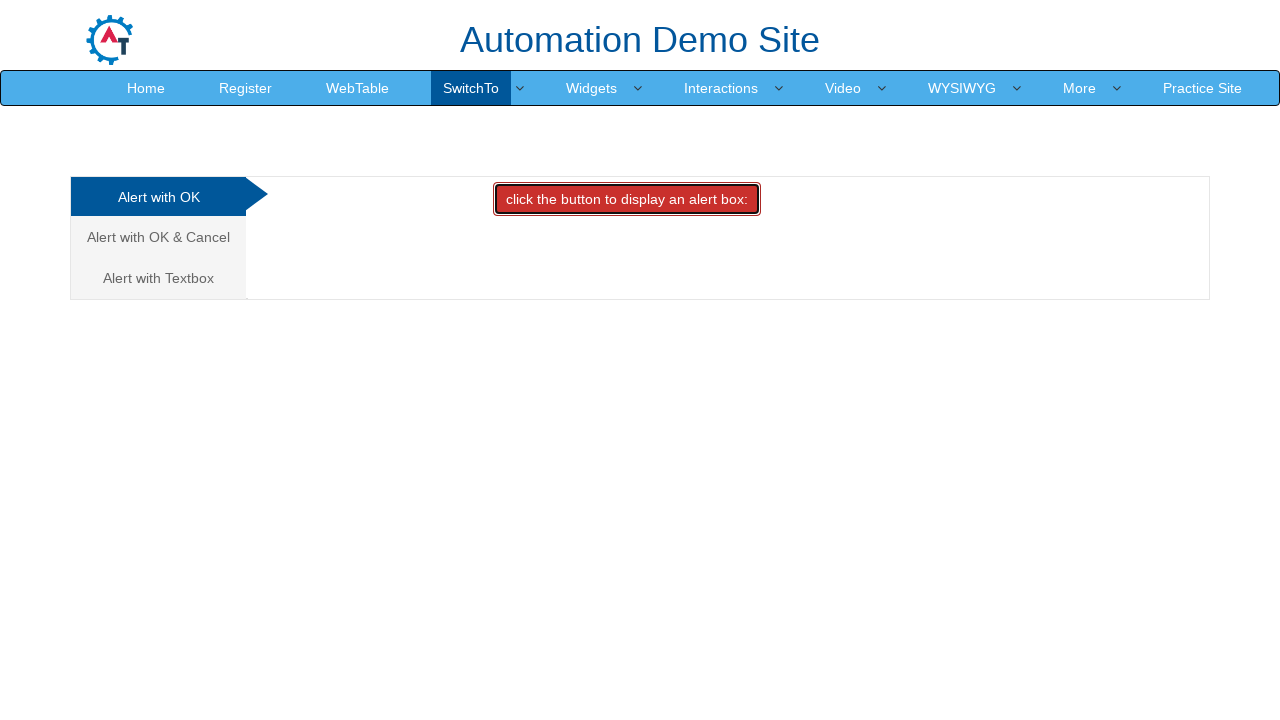

Set up dialog handler to accept alerts
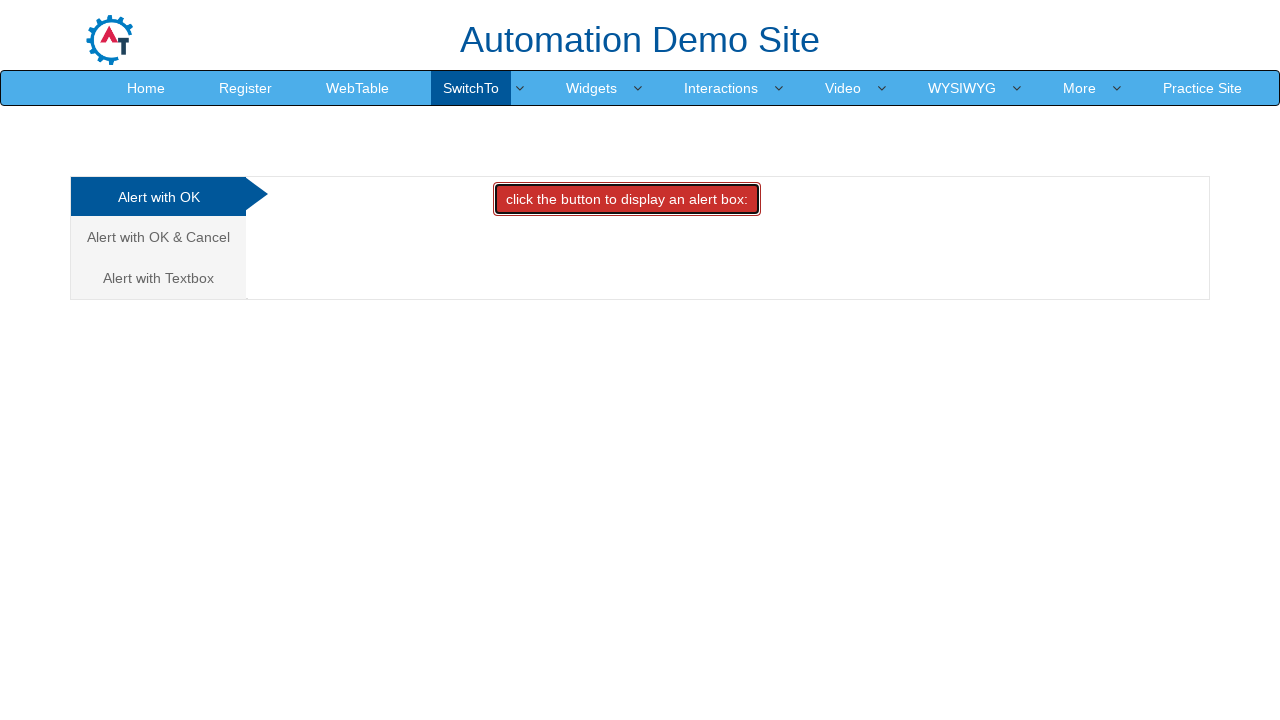

Configured alternative dialog handler function
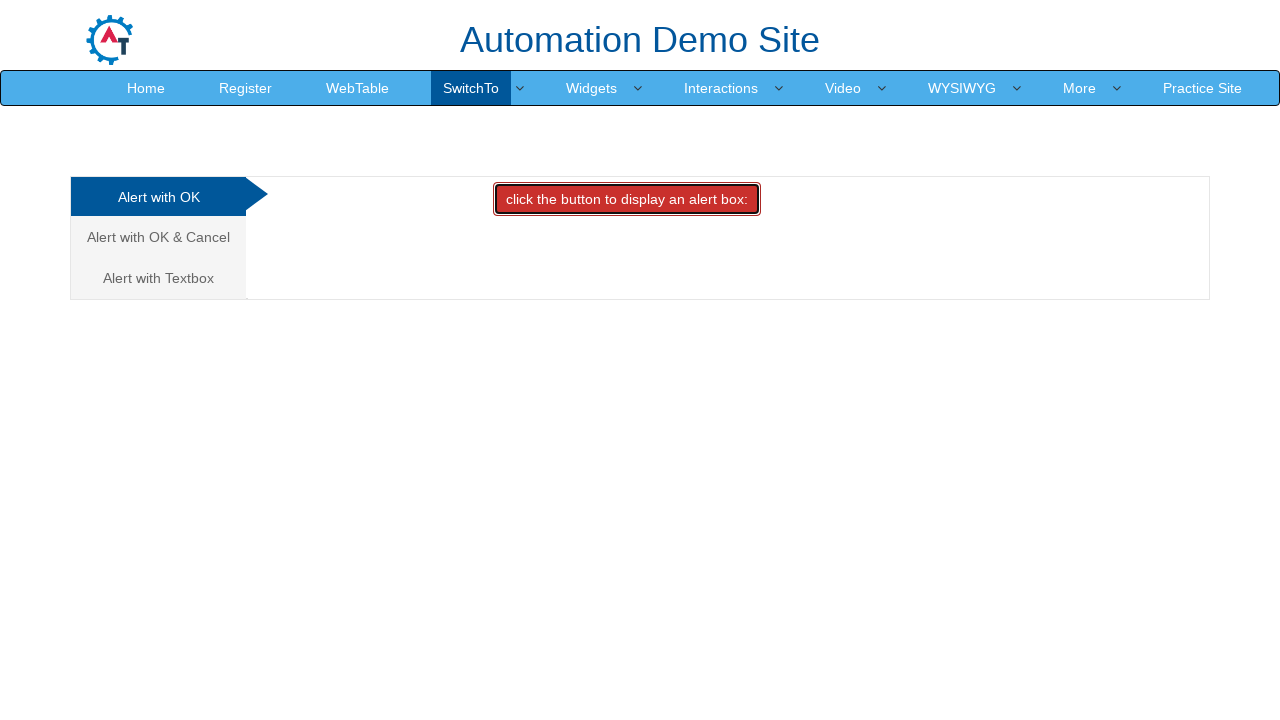

Clicked button to trigger alert and accepted the dialog at (627, 199) on button[onclick='alertbox()']
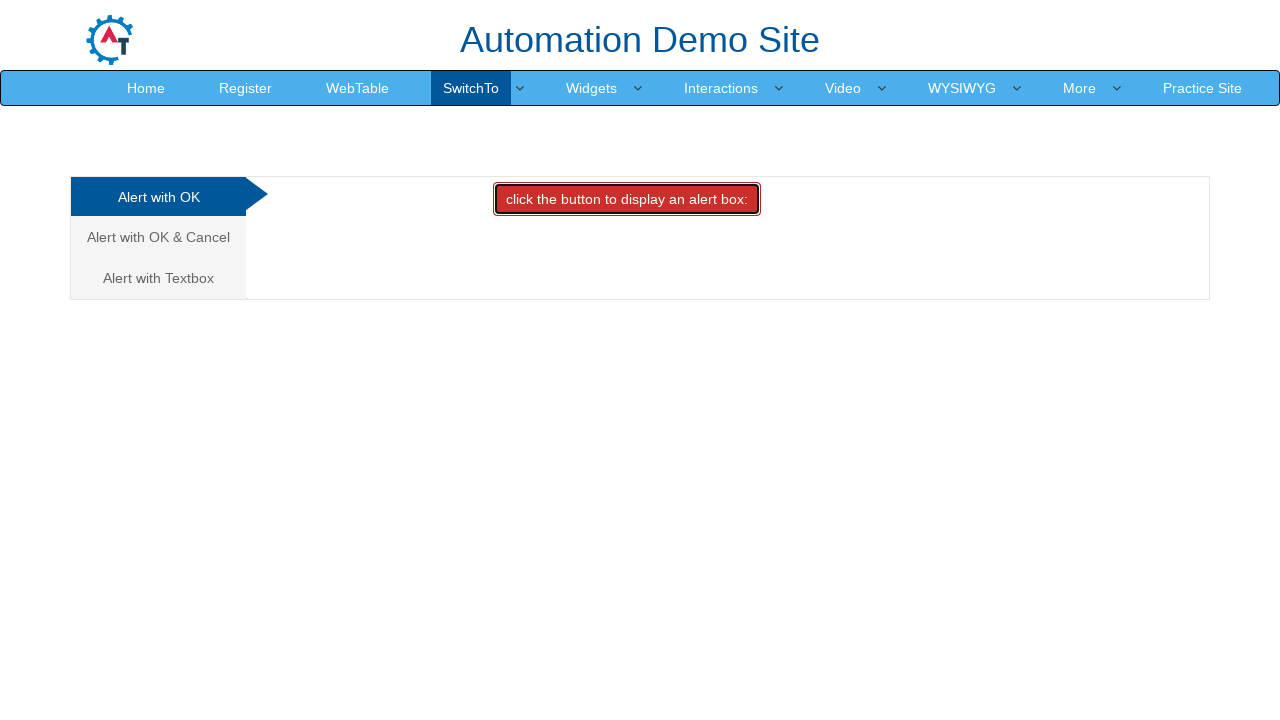

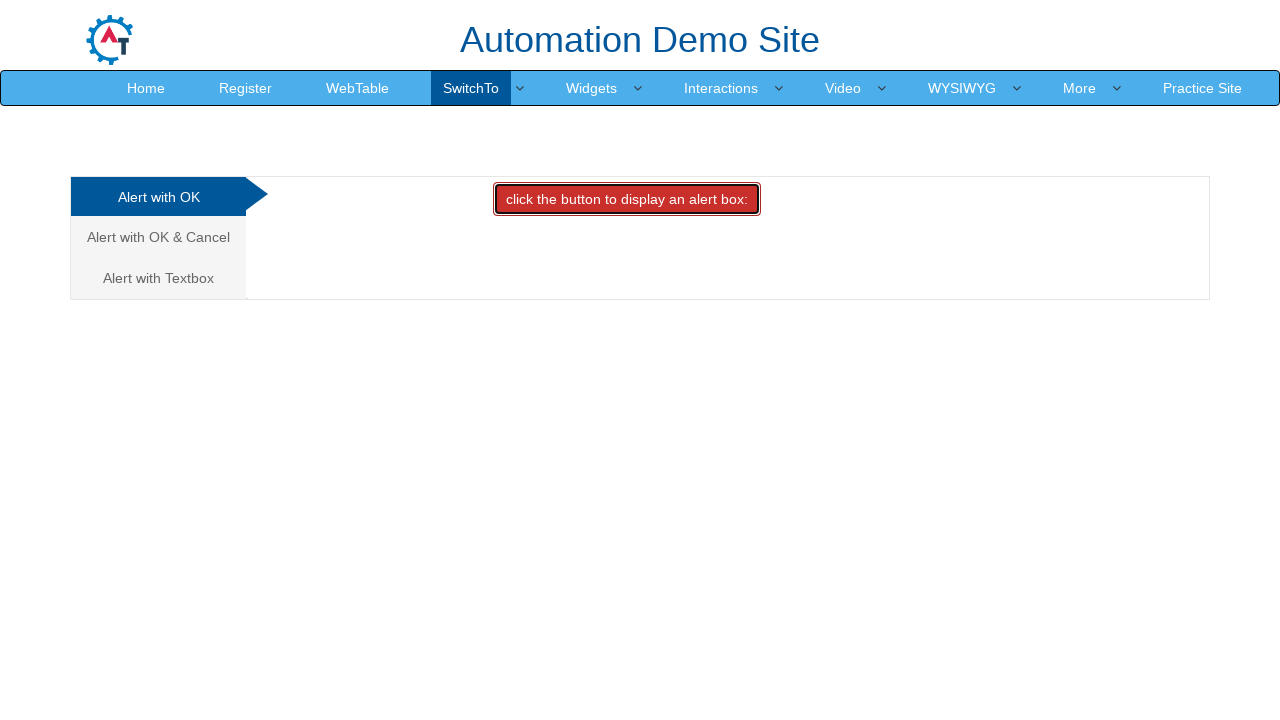